Tests JavaScript confirm dialog by clicking the JS Confirm button, first dismissing then accepting the confirmation

Starting URL: https://the-internet.herokuapp.com/javascript_alerts

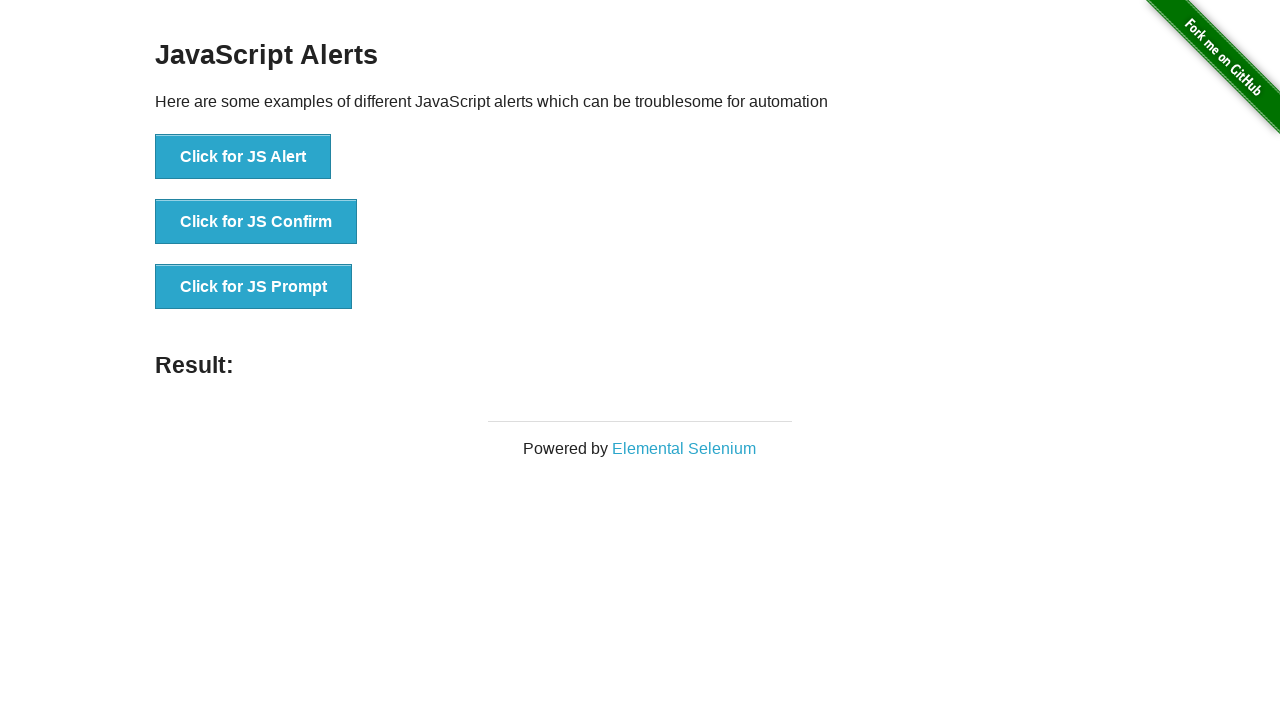

Clicked JS Confirm button and dismissed the confirmation dialog at (256, 222) on [onclick='jsConfirm()']
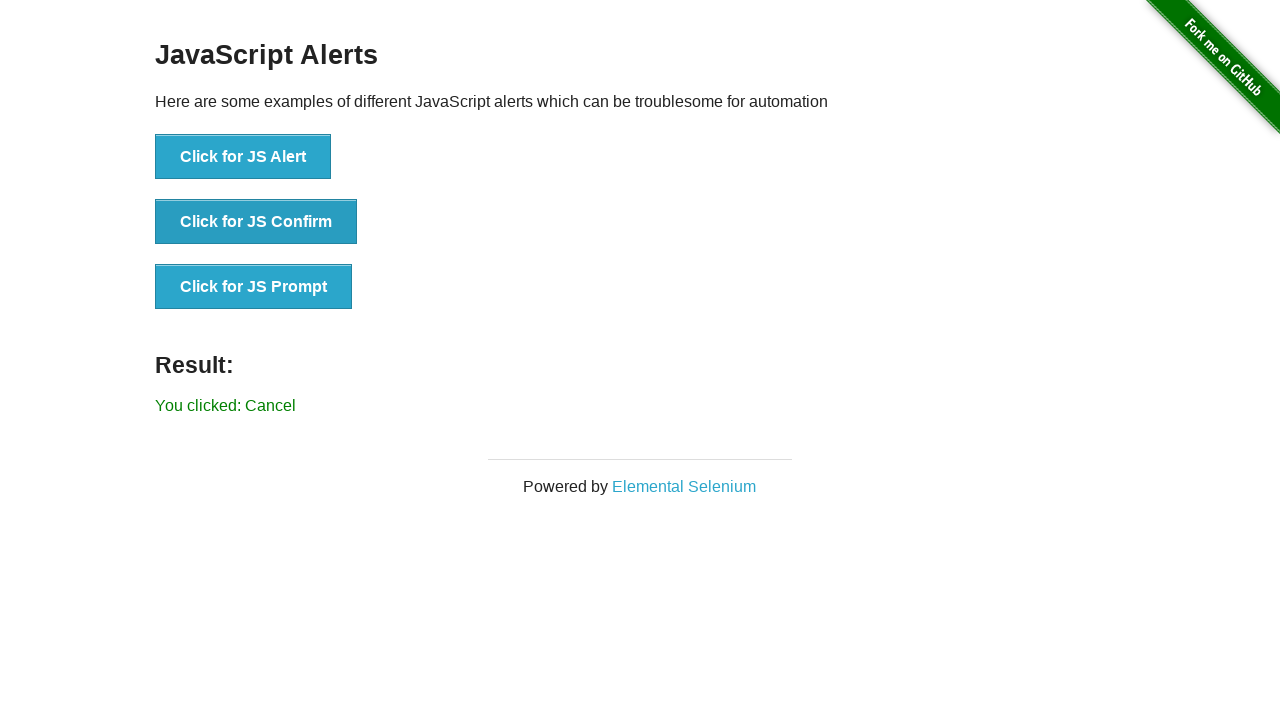

Clicked JS Confirm button again and accepted the confirmation dialog at (256, 222) on [onclick='jsConfirm()']
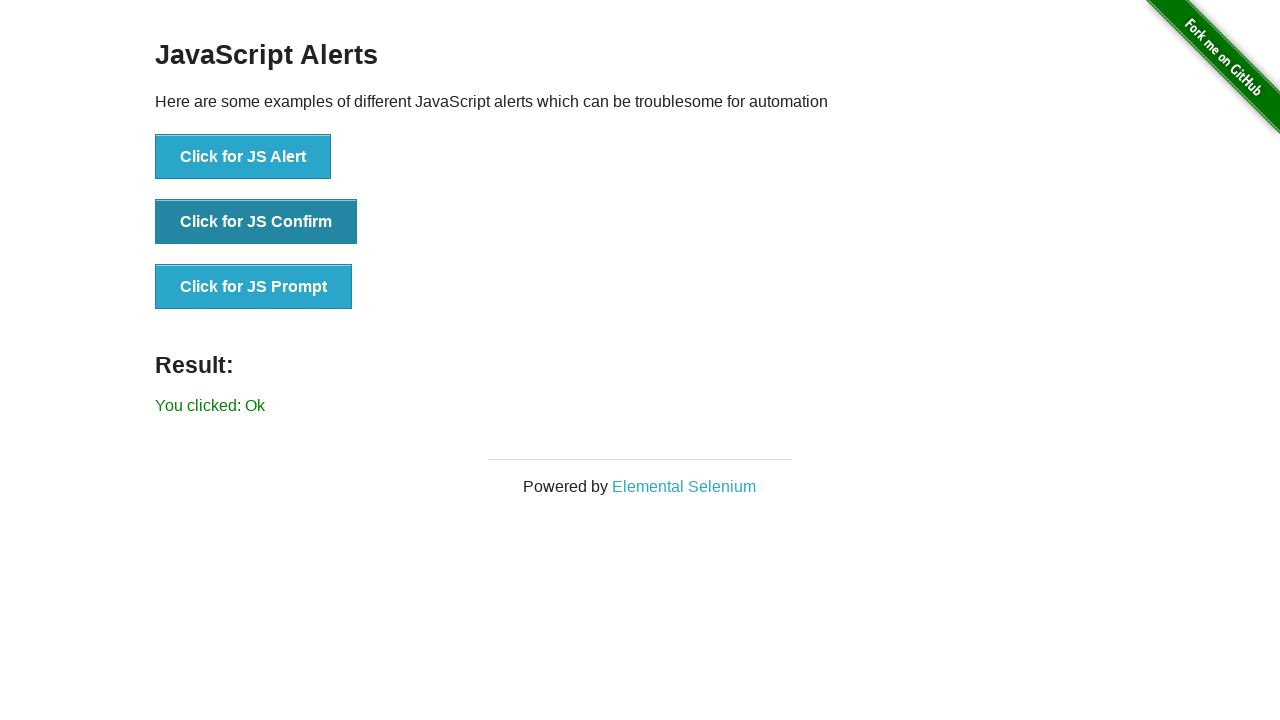

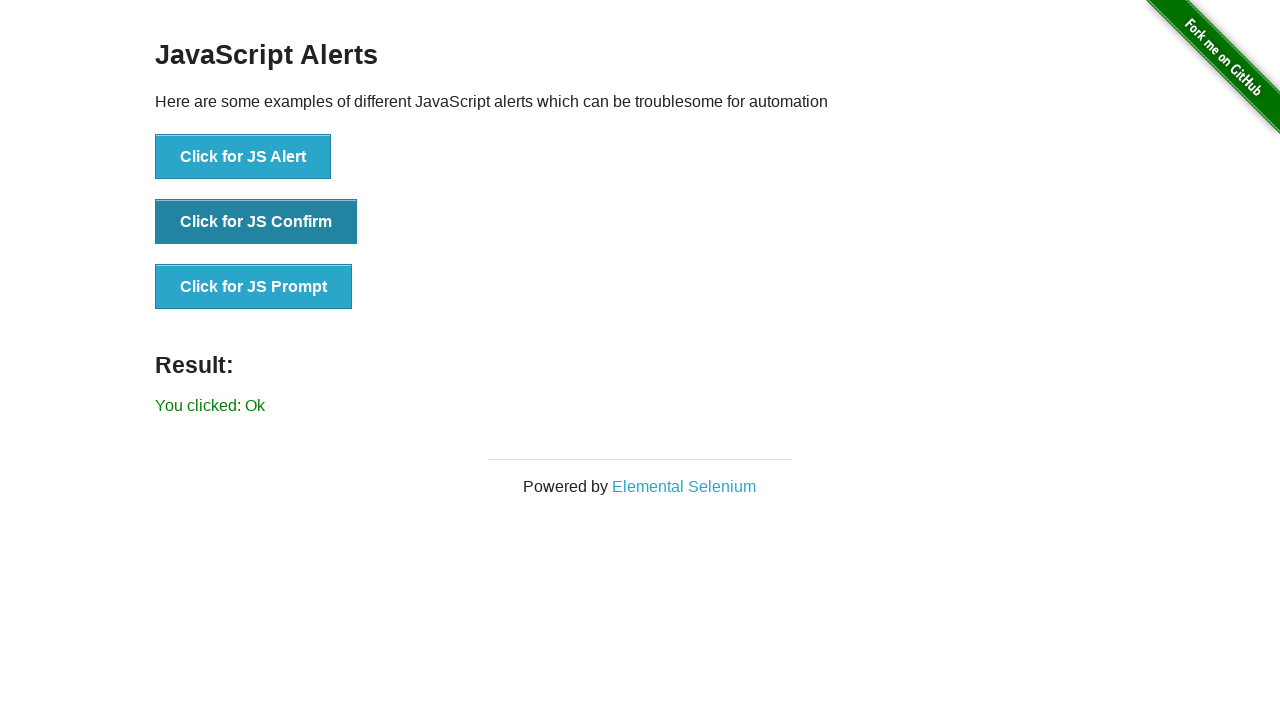